Tests checkbox functionality by verifying initial state, selecting Option 2 and Option 3, and verifying the result message displays correctly

Starting URL: https://kristinek.github.io/site/examples/actions

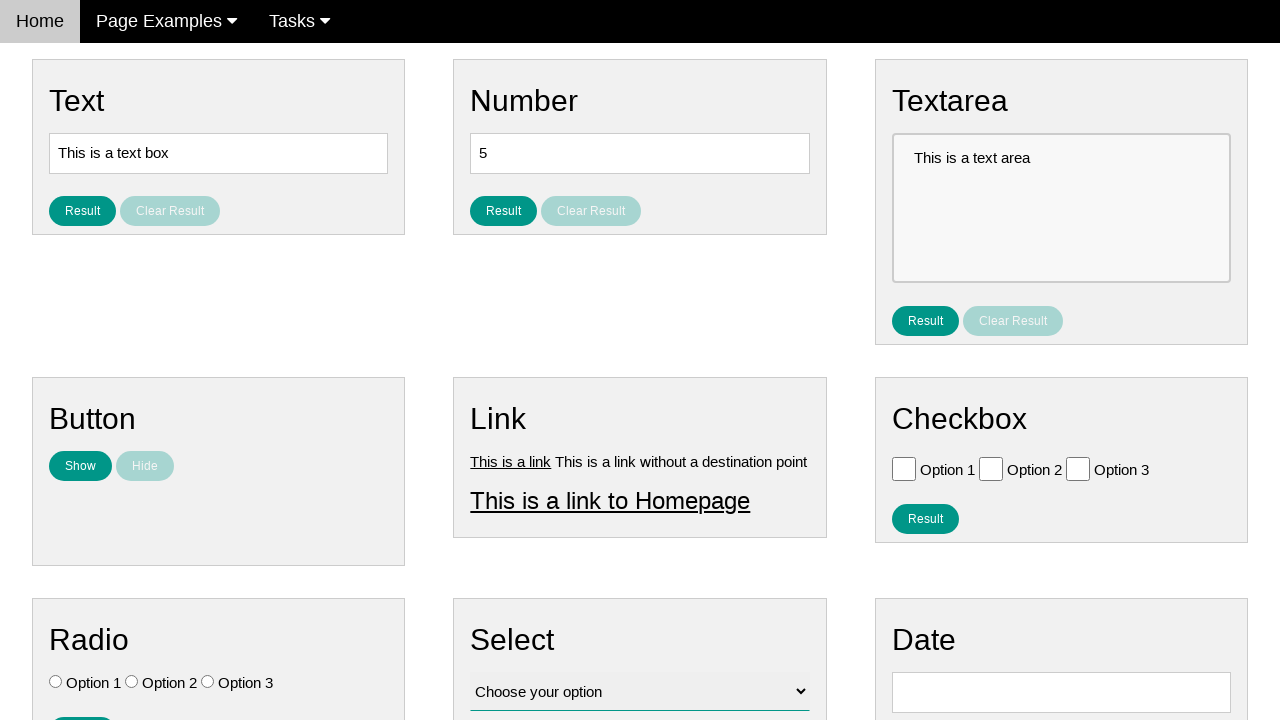

Navigated to checkbox actions example page
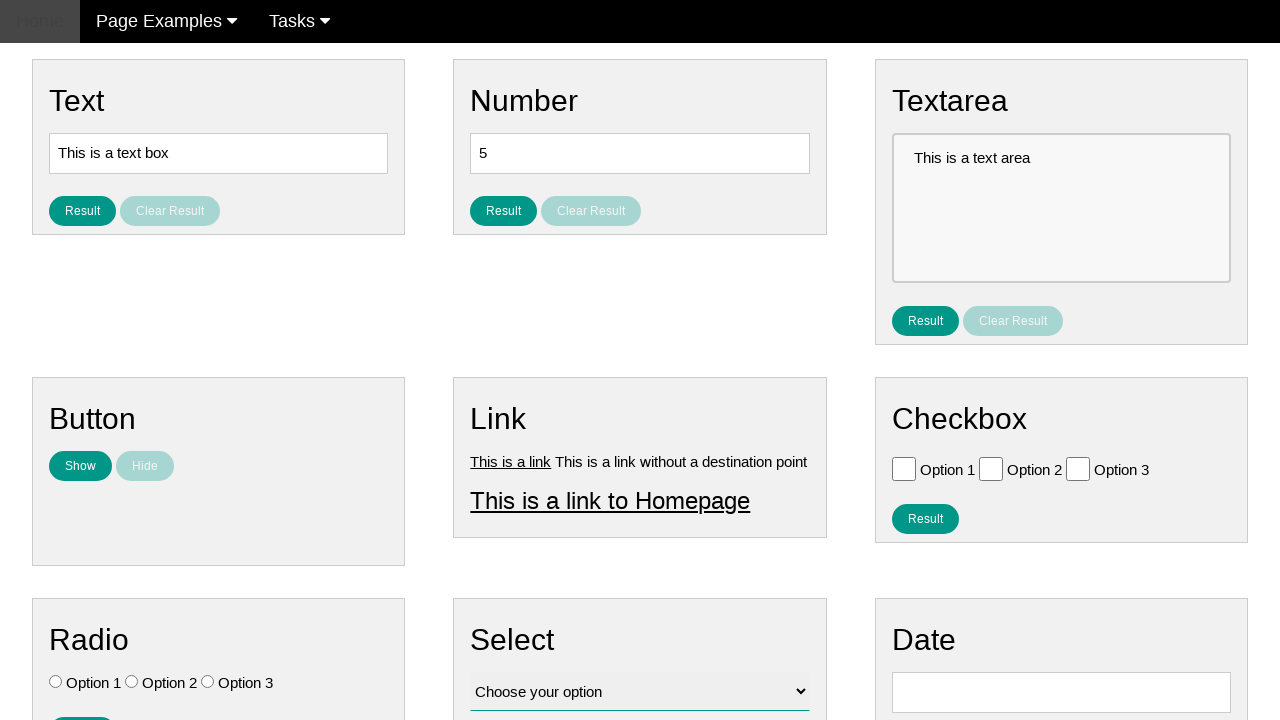

Located all checkbox elements
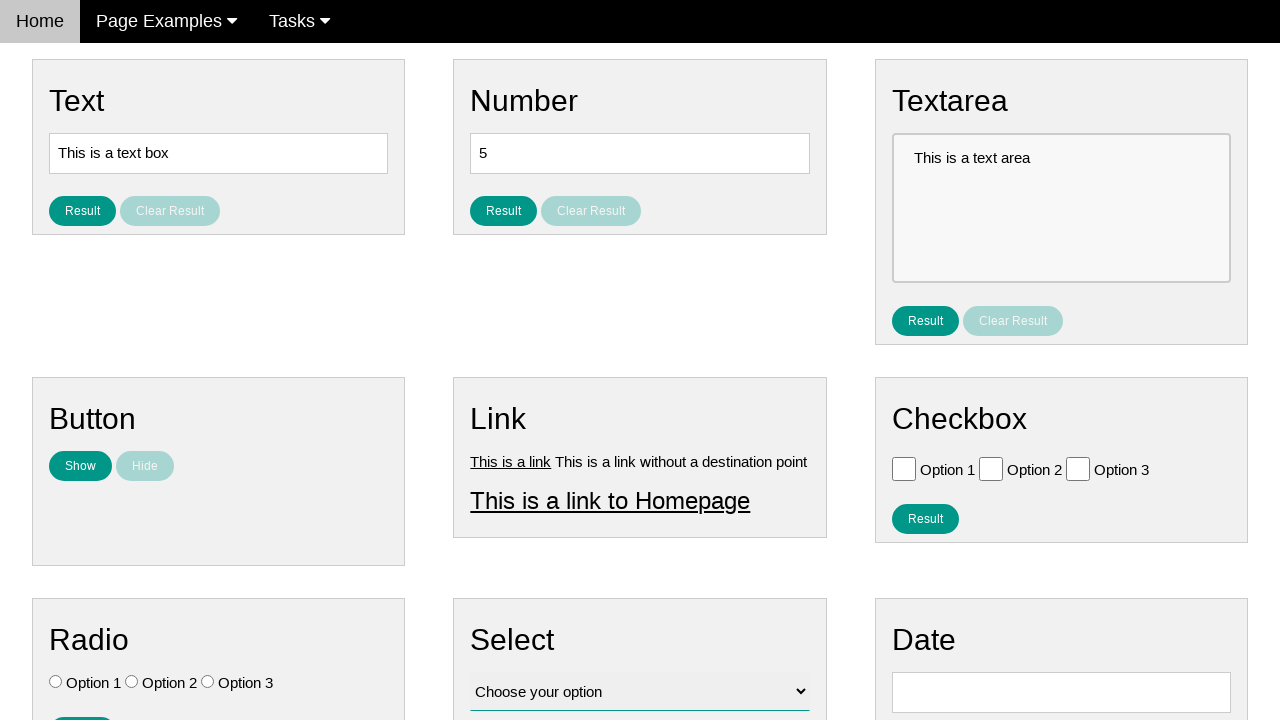

Verified all checkboxes are initially unchecked
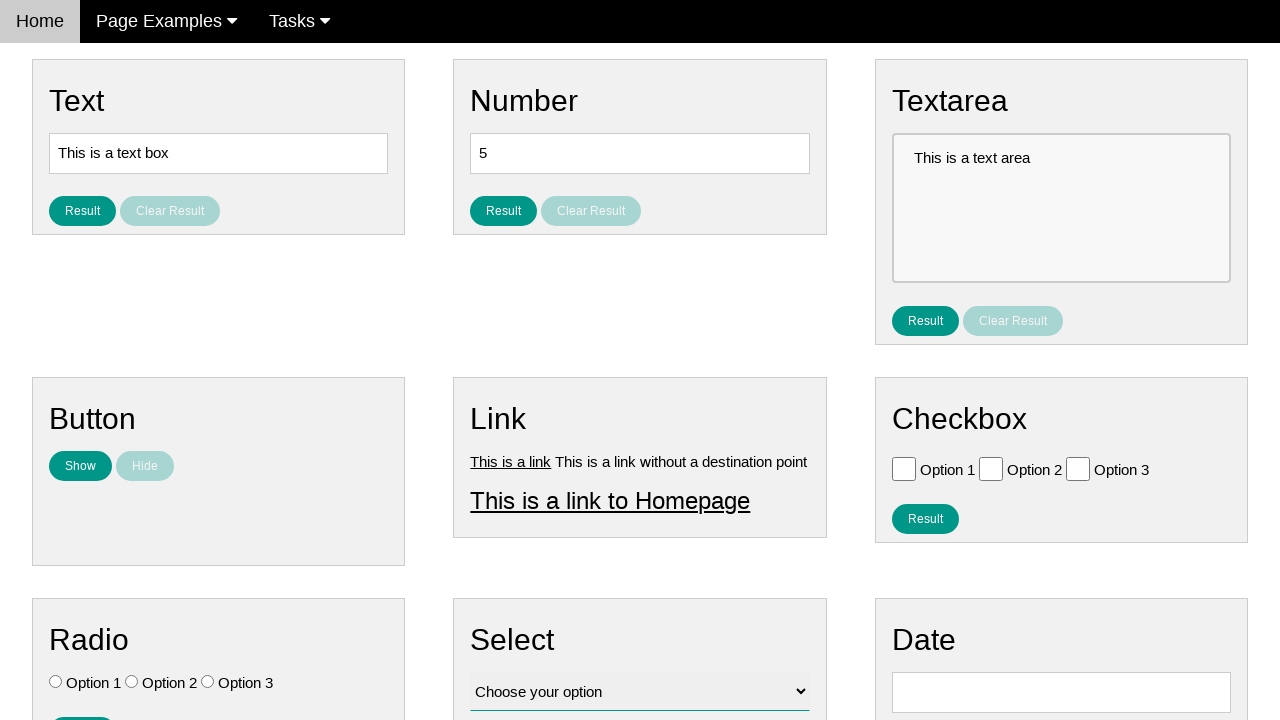

Clicked Option 2 checkbox at (991, 468) on .w3-check[value='Option 2'][type='checkbox']
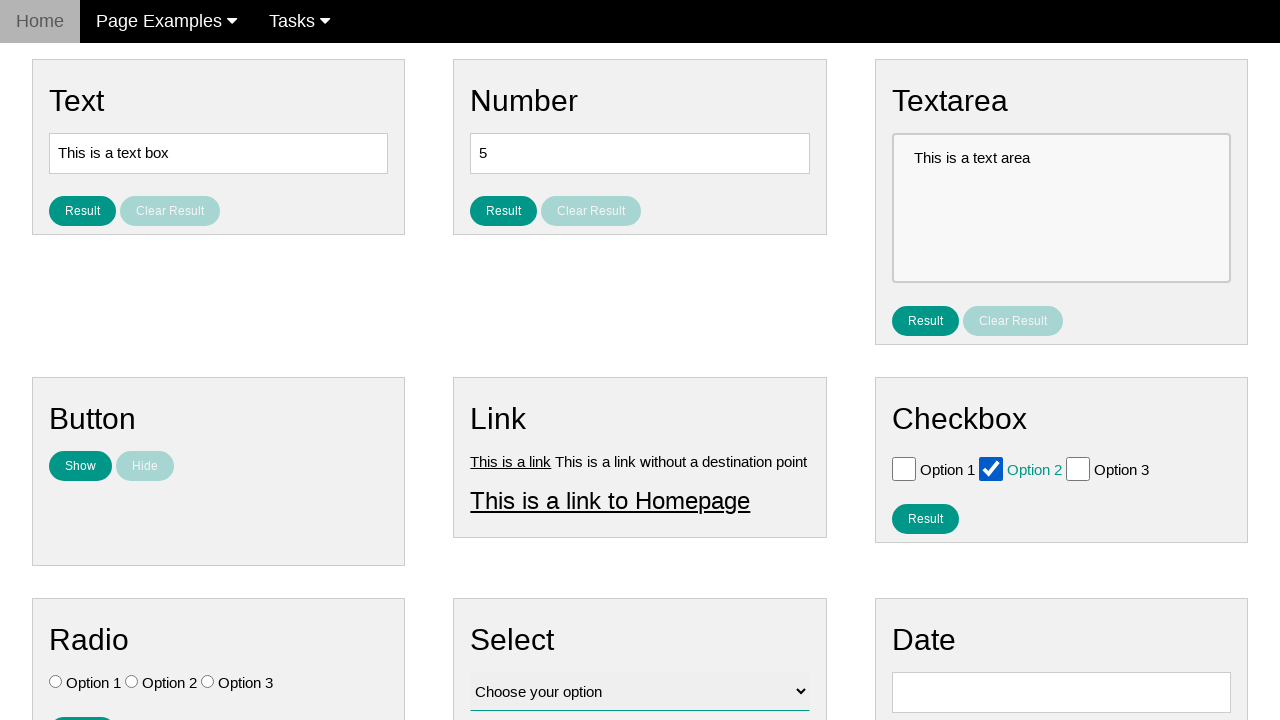

Verified Option 2 checkbox is checked
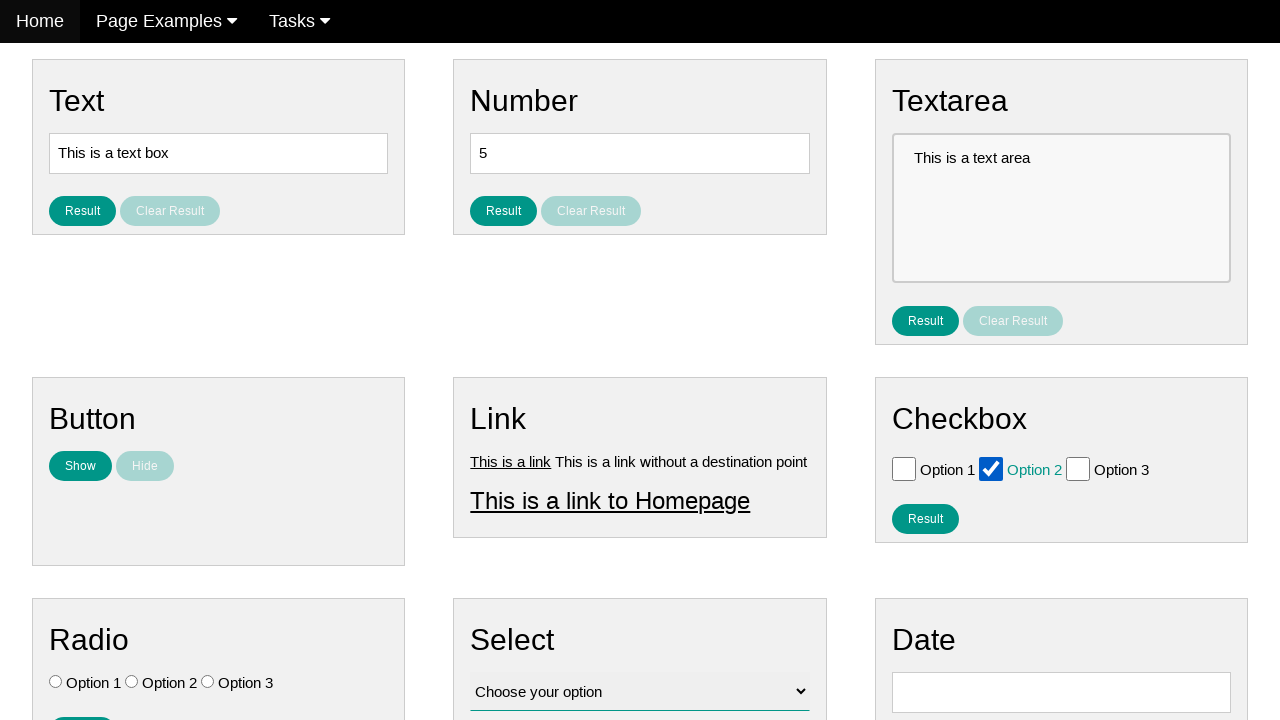

Verified Option 1 checkbox is unchecked
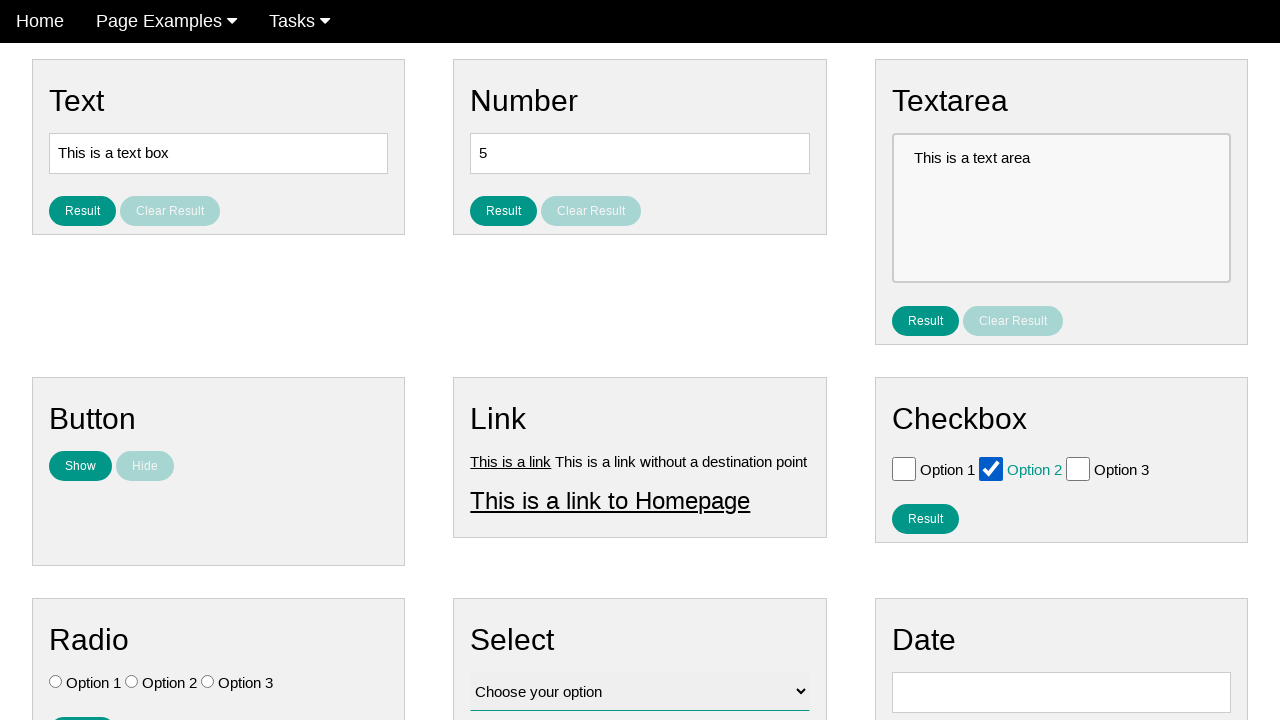

Verified Option 3 checkbox is unchecked
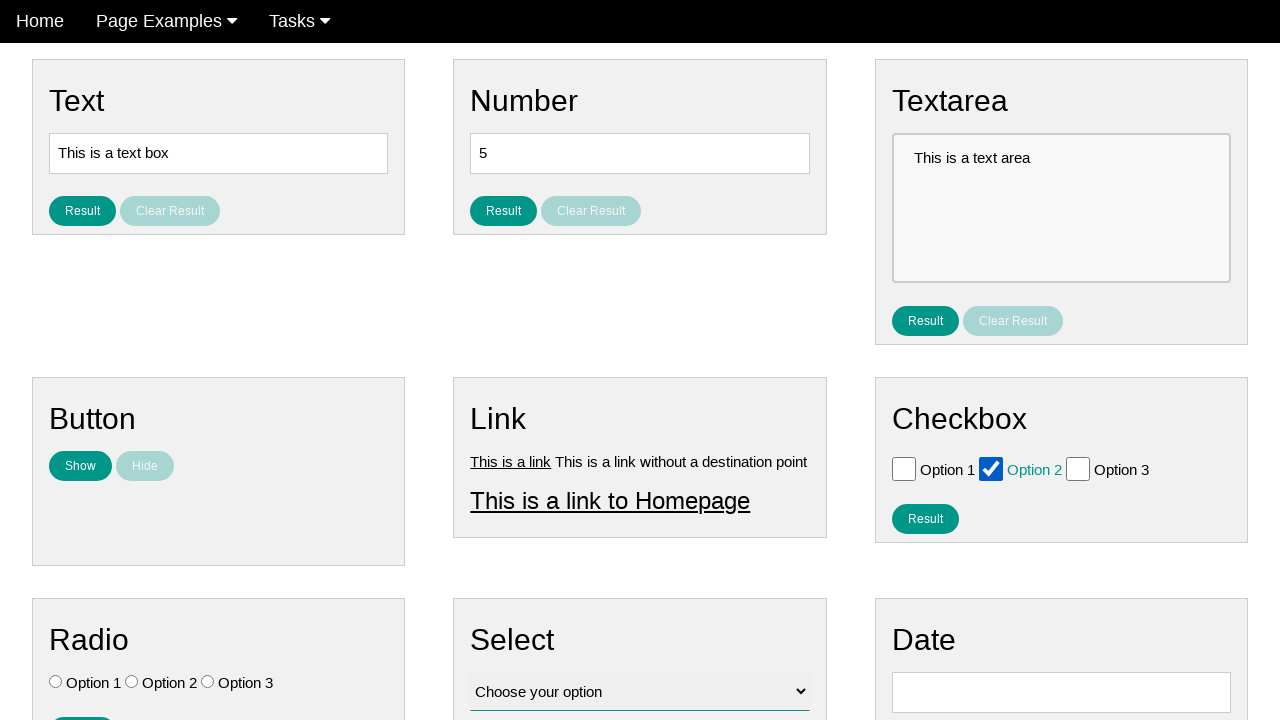

Clicked Option 3 checkbox at (1078, 468) on .w3-check[value='Option 3'][type='checkbox']
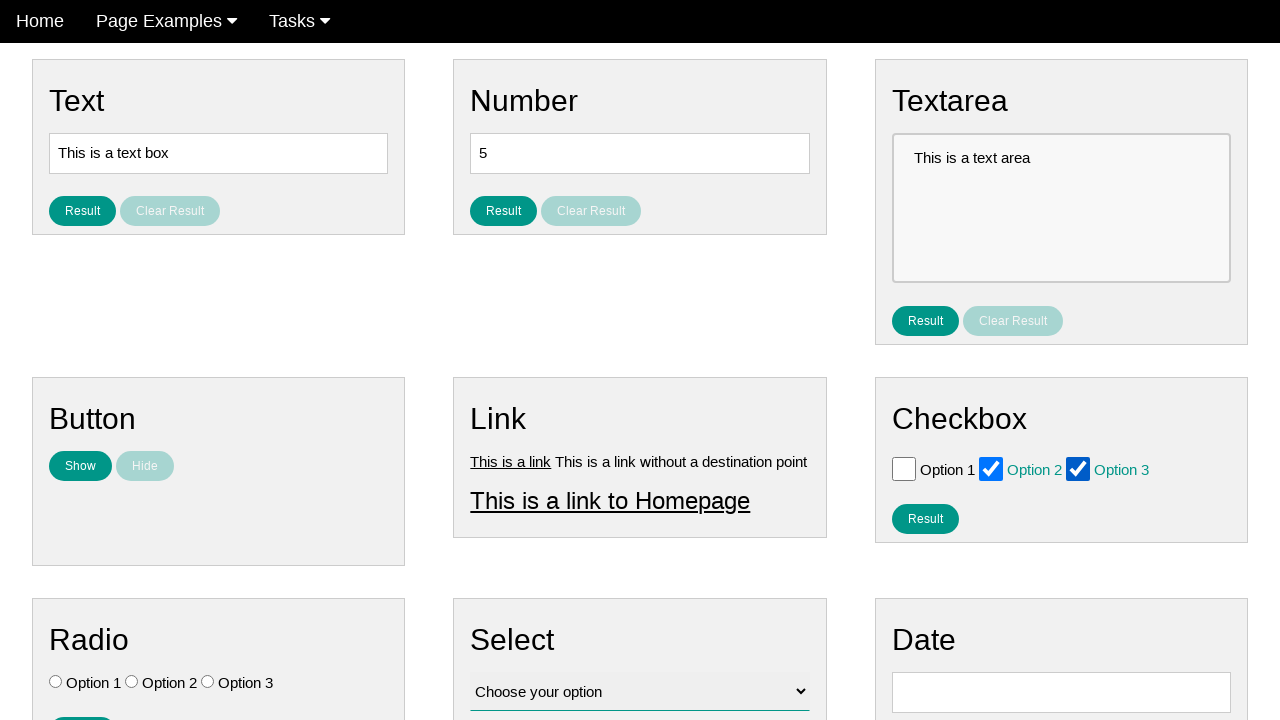

Clicked result button to display selected options at (925, 518) on #result_button_checkbox
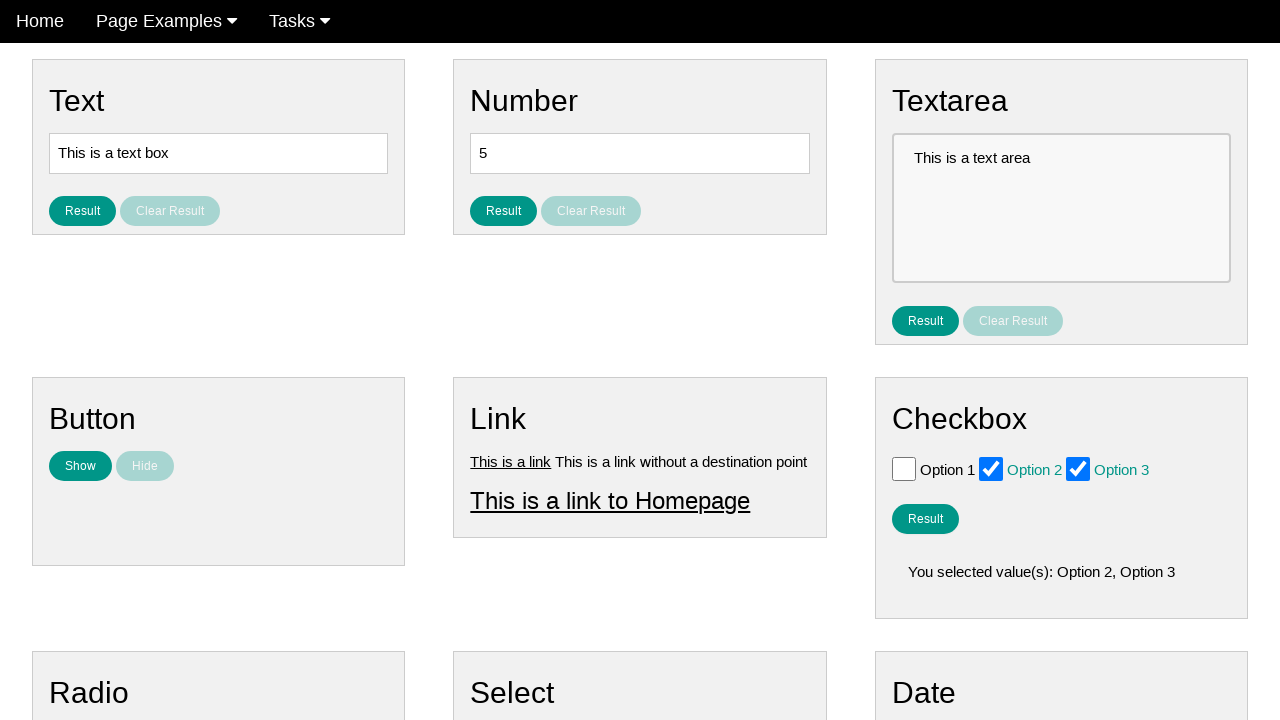

Verified result message is displayed
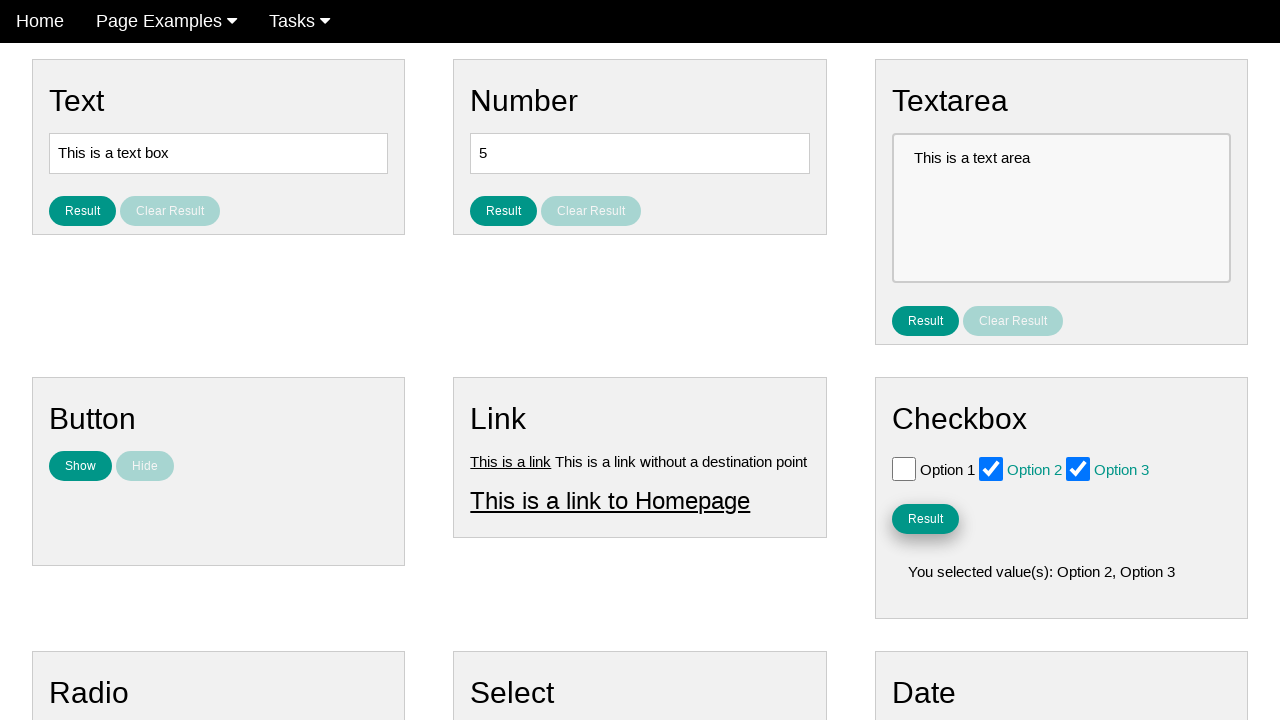

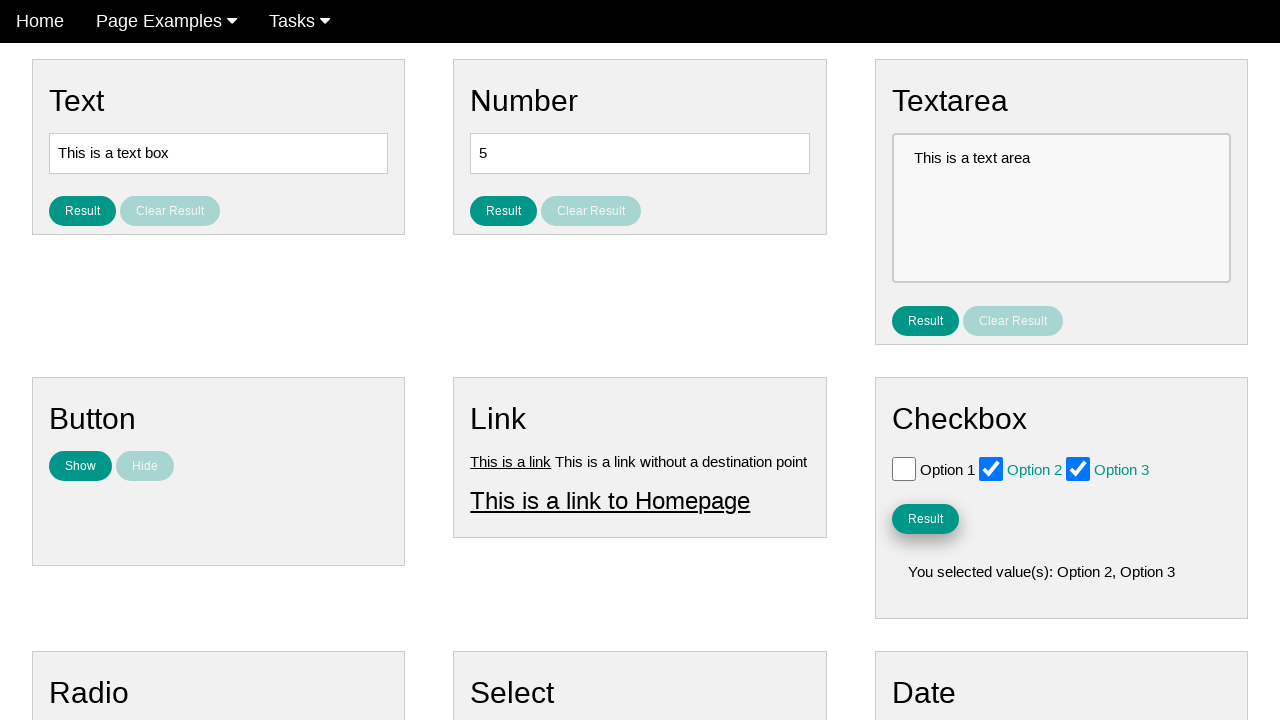